Tests double-click functionality by double-clicking a button and verifying the success message

Starting URL: https://demoqa.com/buttons

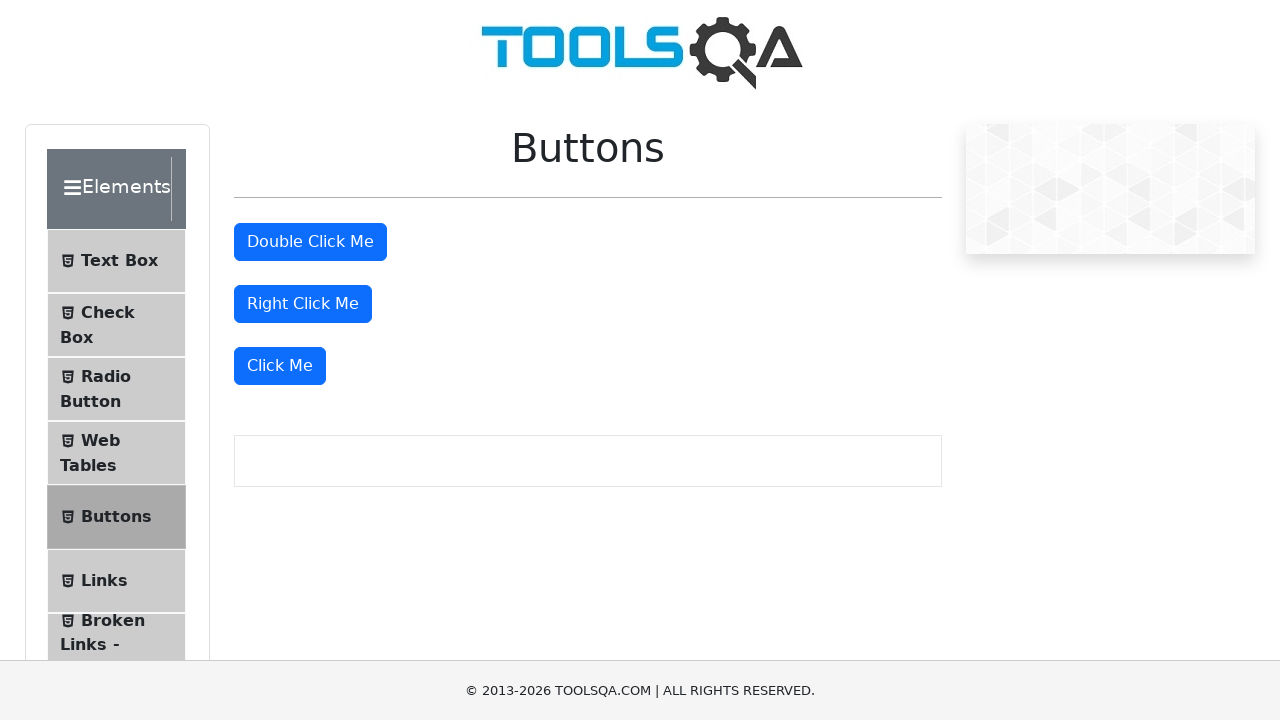

Scrolled to double-click button into view
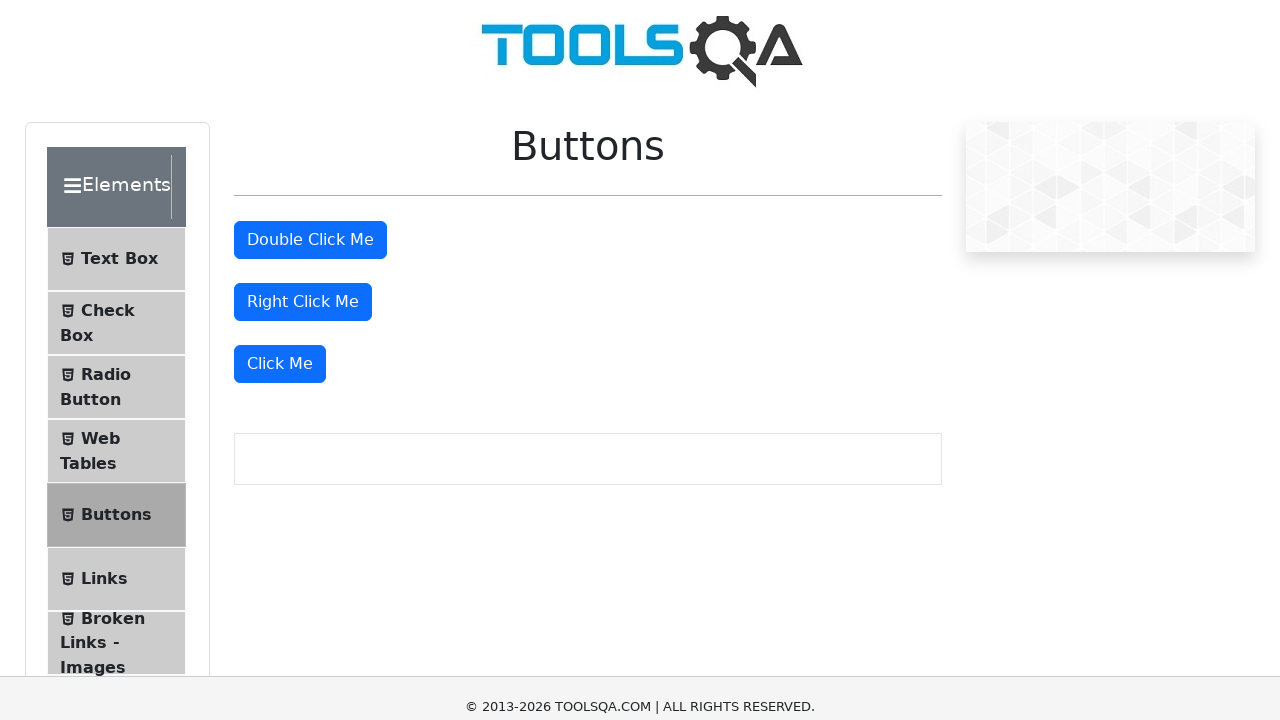

Double-clicked the button at (310, 19) on #doubleClickBtn
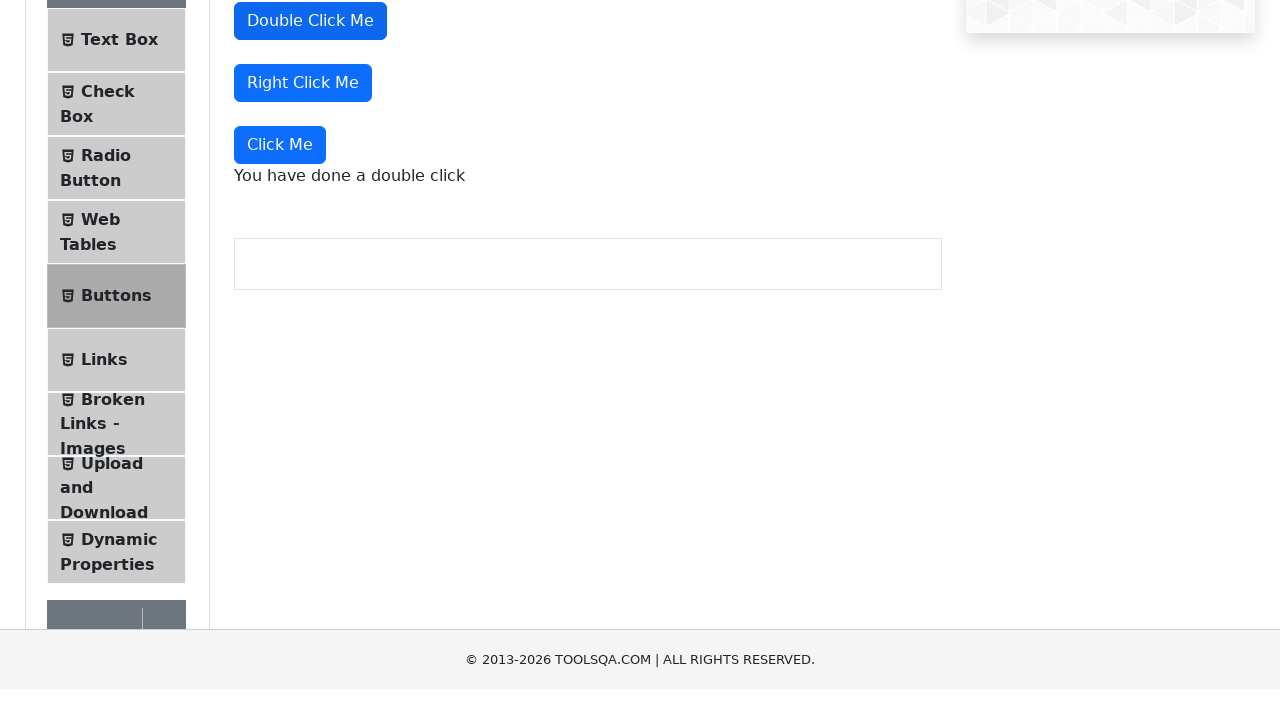

Double-click success message appeared
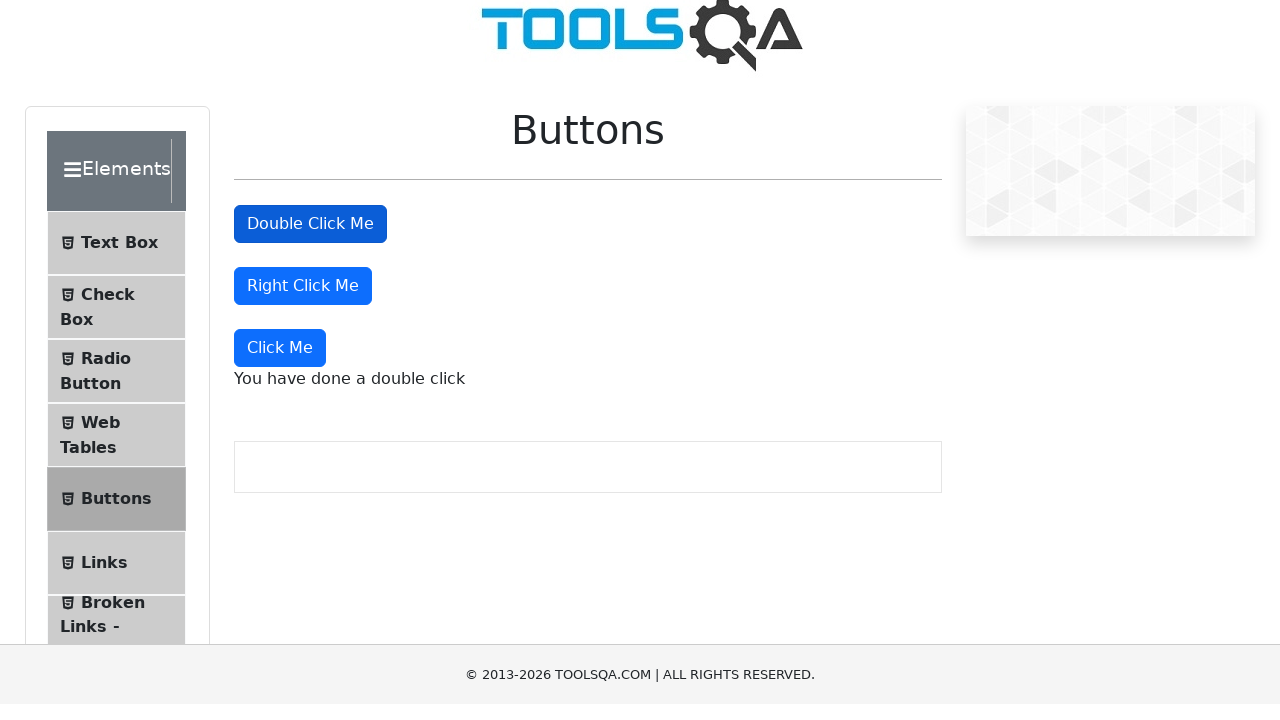

Verified success message text is 'You have done a double click'
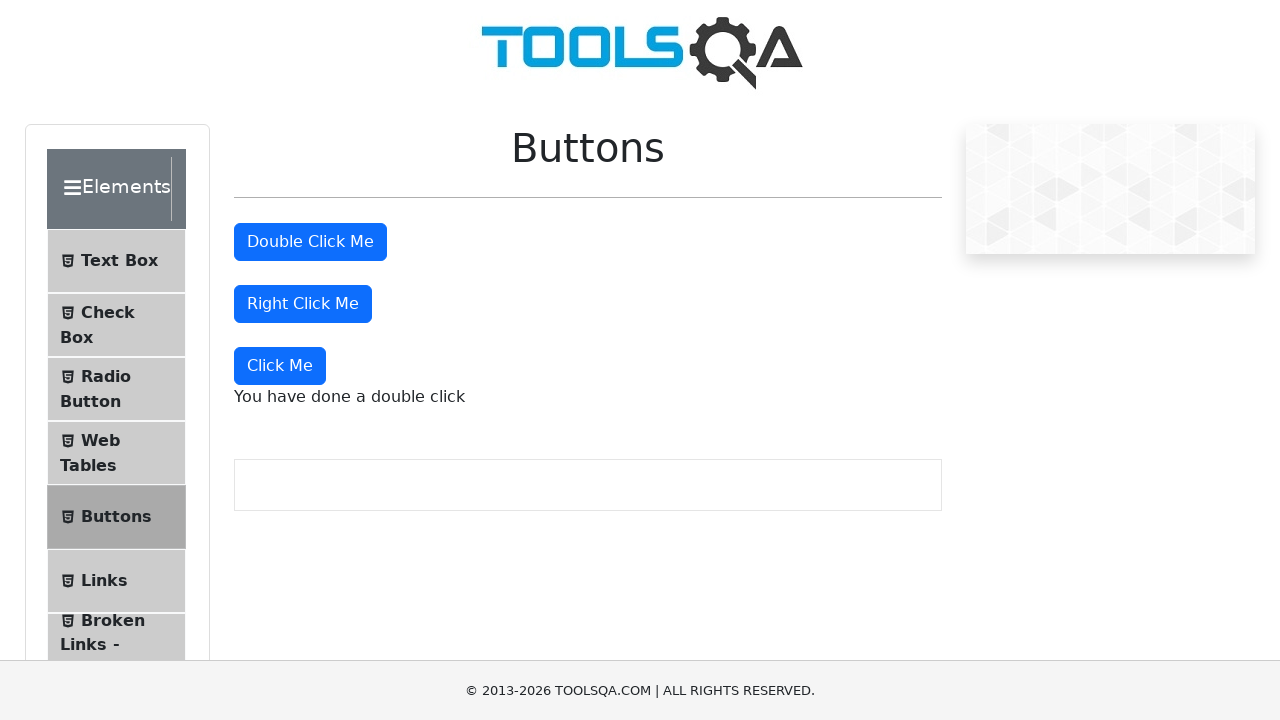

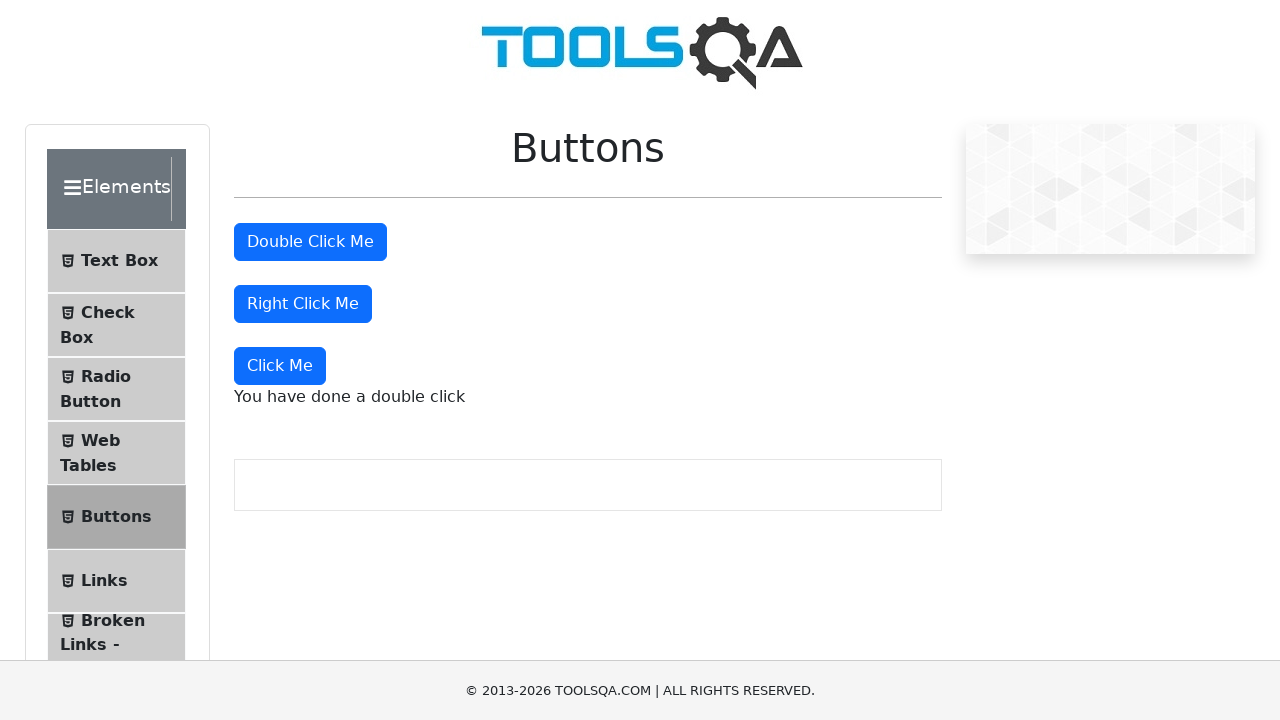